Tests filtering to display only active (not completed) todo items

Starting URL: https://demo.playwright.dev/todomvc

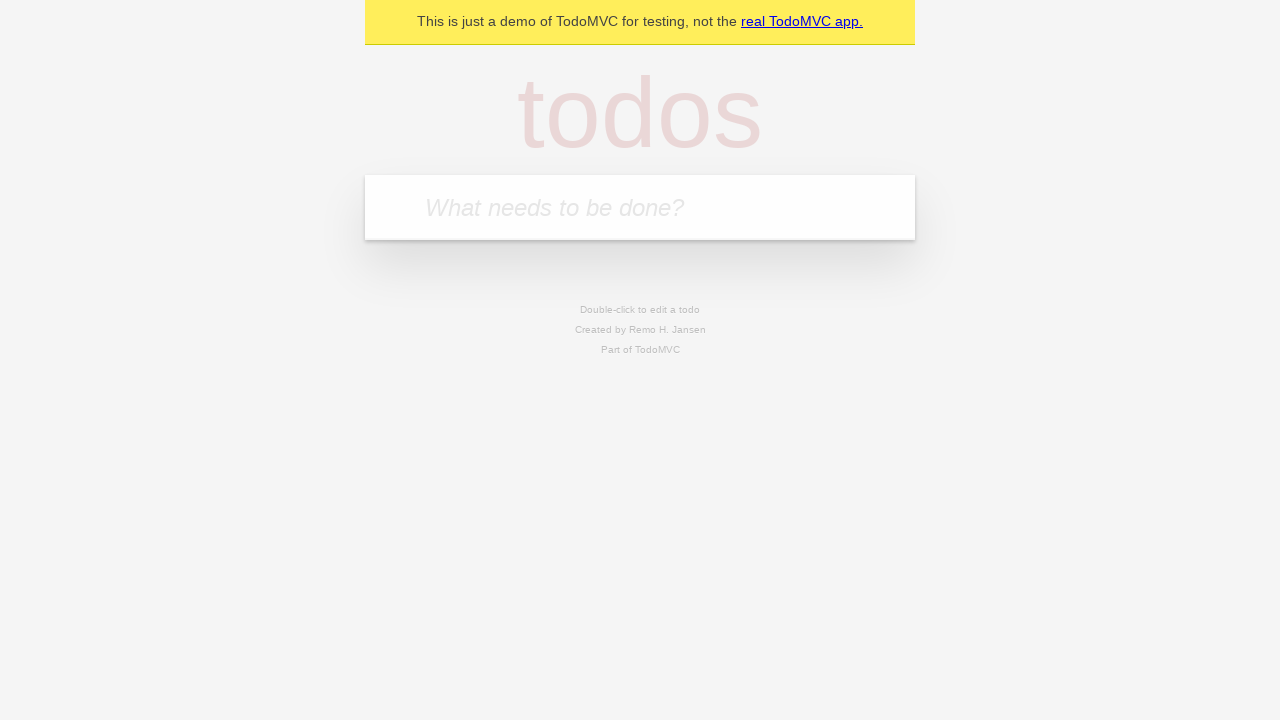

Filled todo input with 'buy some cheese' on internal:attr=[placeholder="What needs to be done?"i]
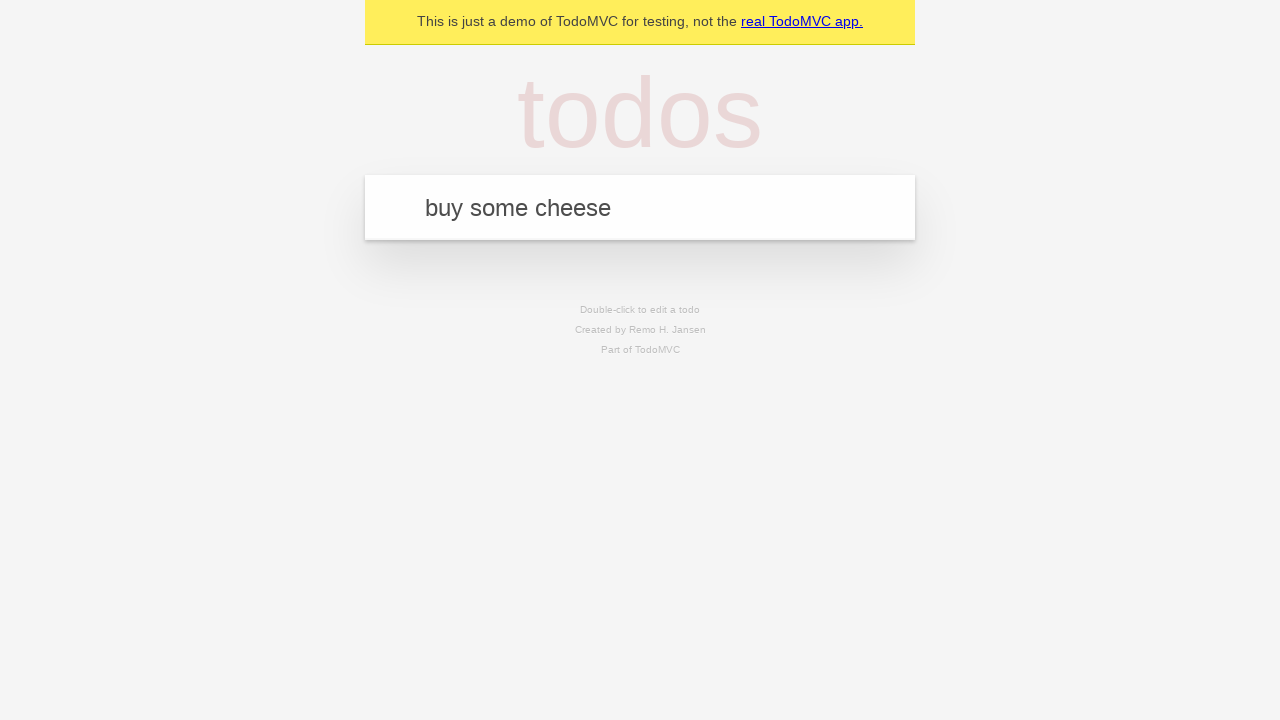

Pressed Enter to add first todo item on internal:attr=[placeholder="What needs to be done?"i]
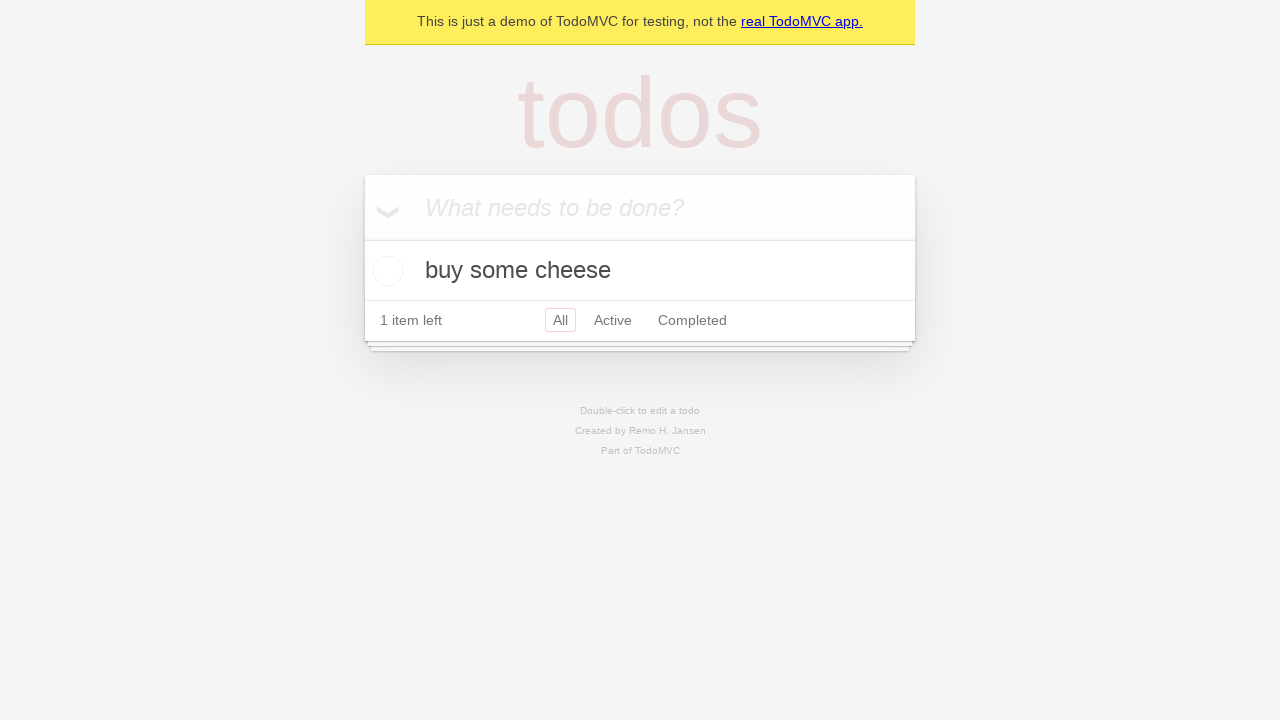

Filled todo input with 'feed the cat' on internal:attr=[placeholder="What needs to be done?"i]
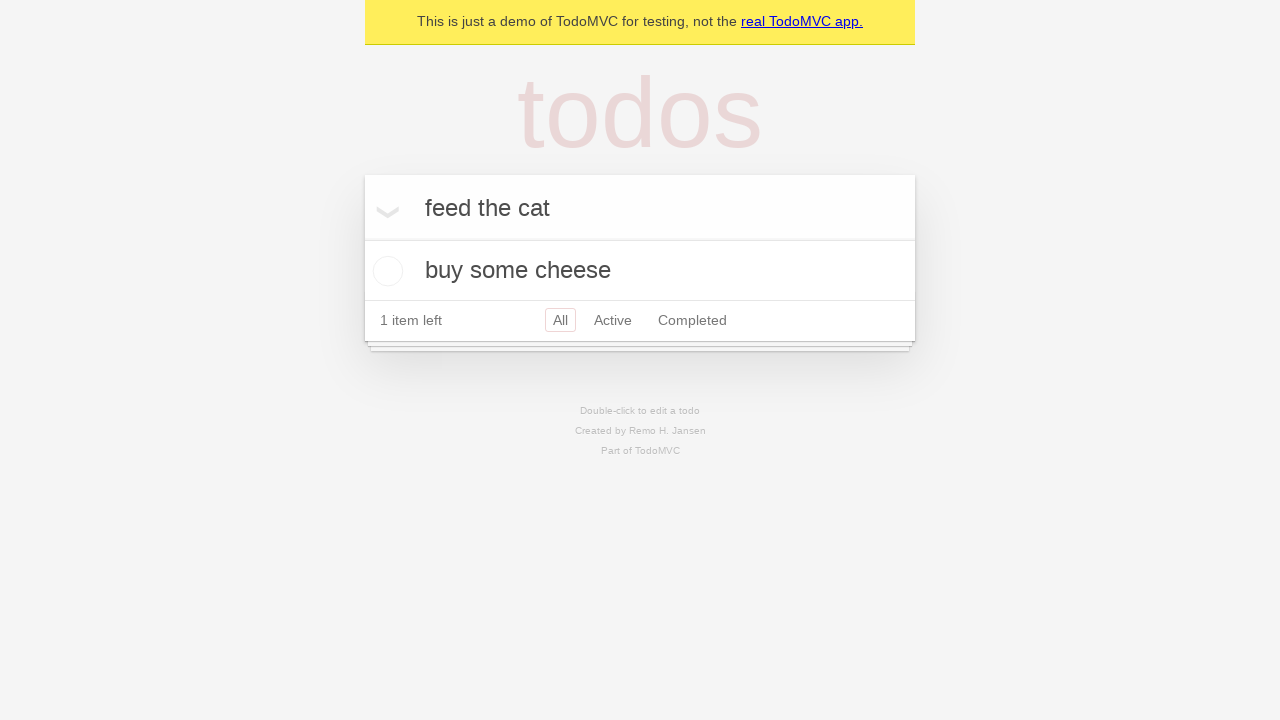

Pressed Enter to add second todo item on internal:attr=[placeholder="What needs to be done?"i]
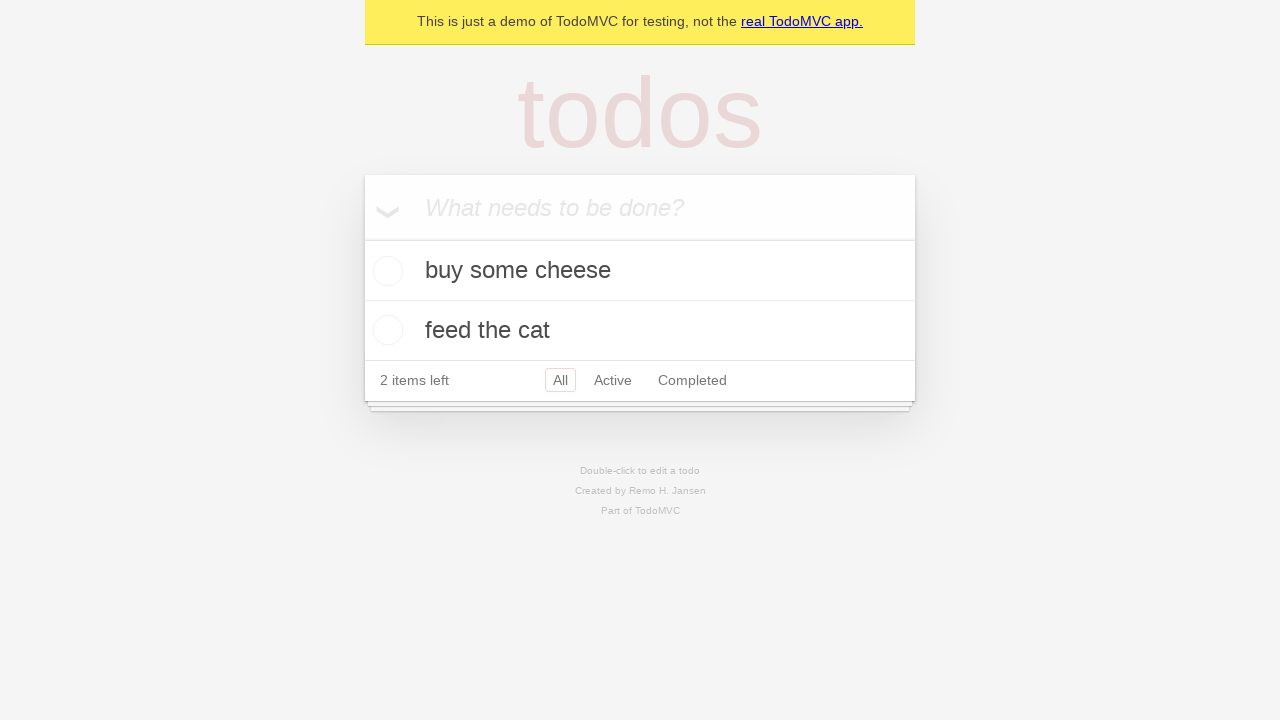

Filled todo input with 'book a doctors appointment' on internal:attr=[placeholder="What needs to be done?"i]
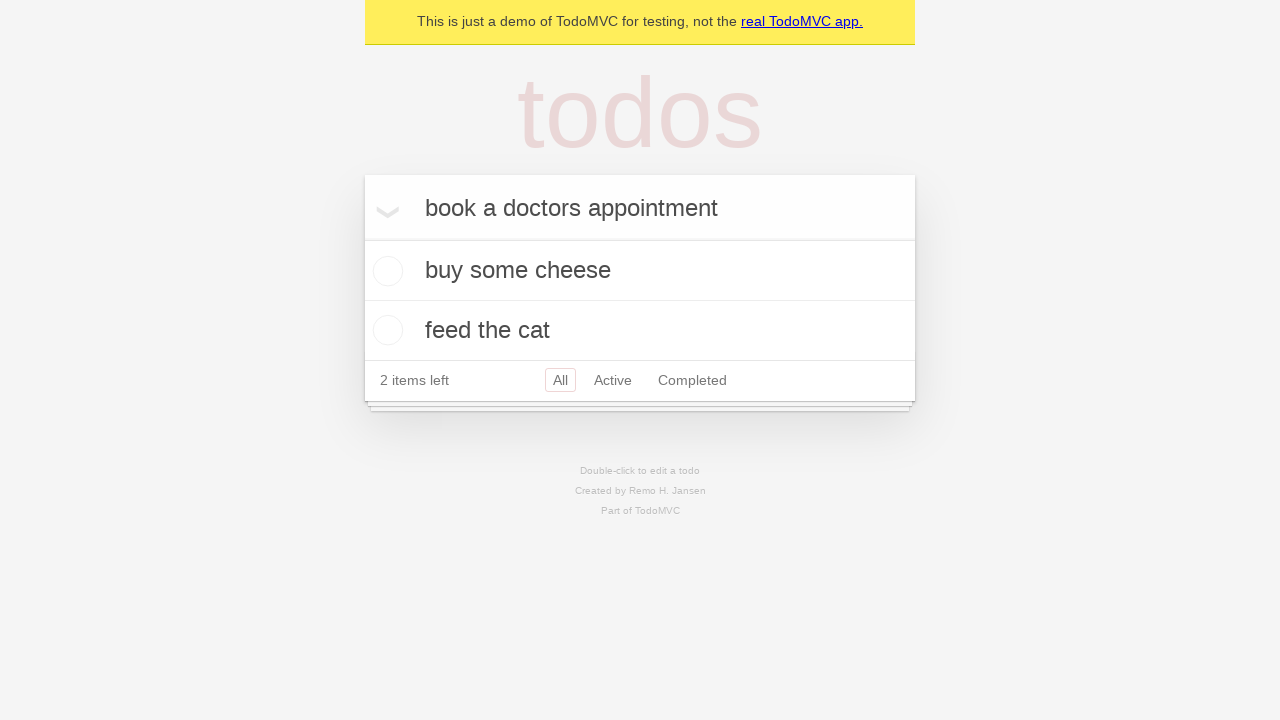

Pressed Enter to add third todo item on internal:attr=[placeholder="What needs to be done?"i]
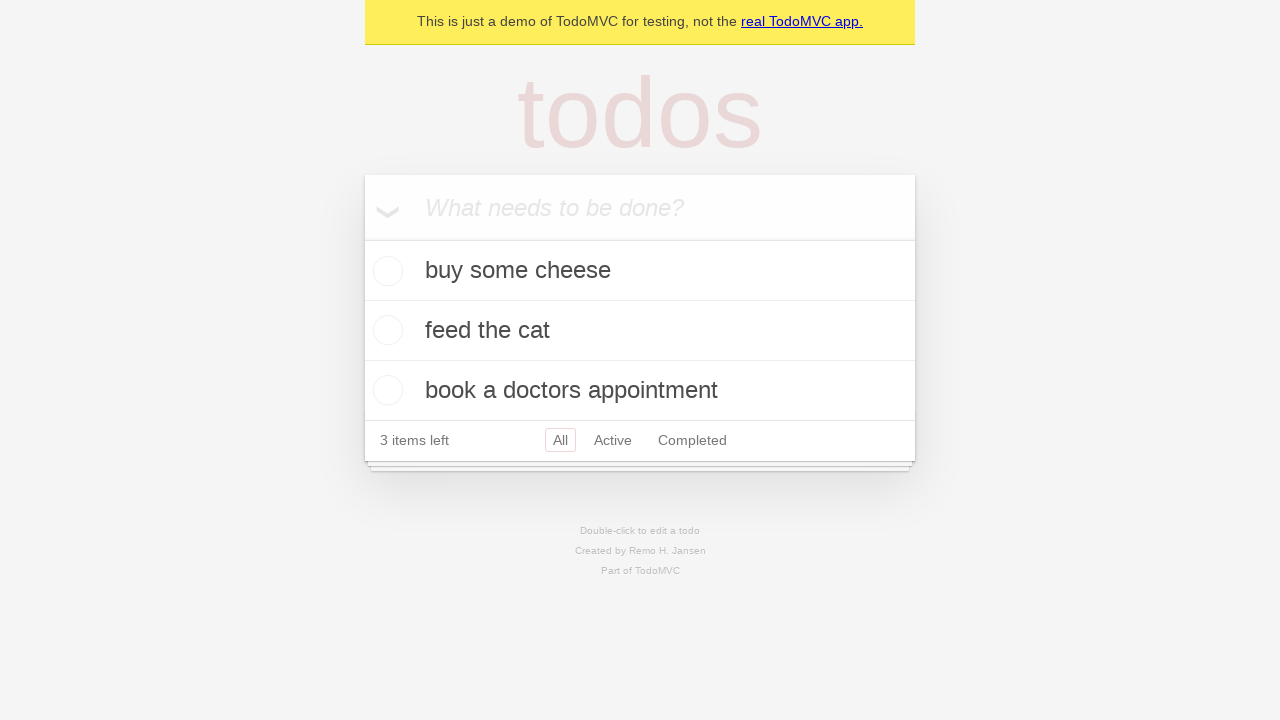

Checked the second todo item to mark it as completed at (385, 330) on internal:testid=[data-testid="todo-item"s] >> nth=1 >> internal:role=checkbox
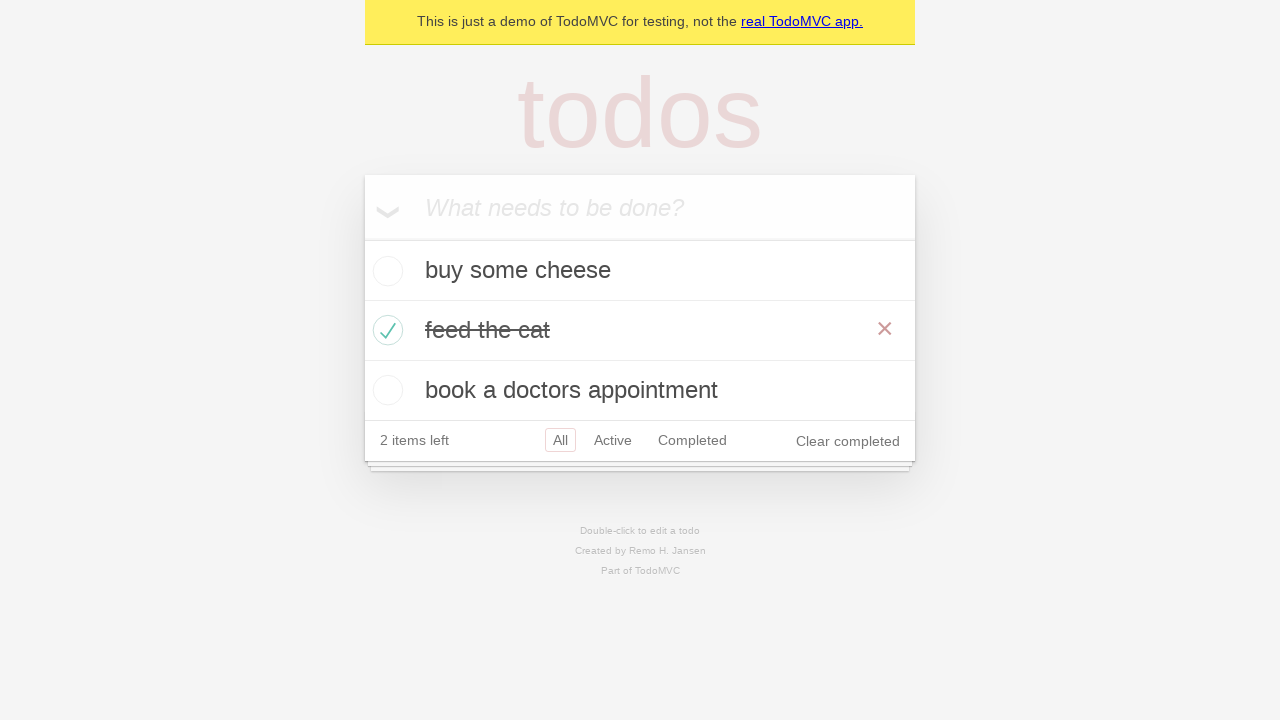

Clicked Active filter to display only incomplete todo items at (613, 440) on internal:role=link[name="Active"i]
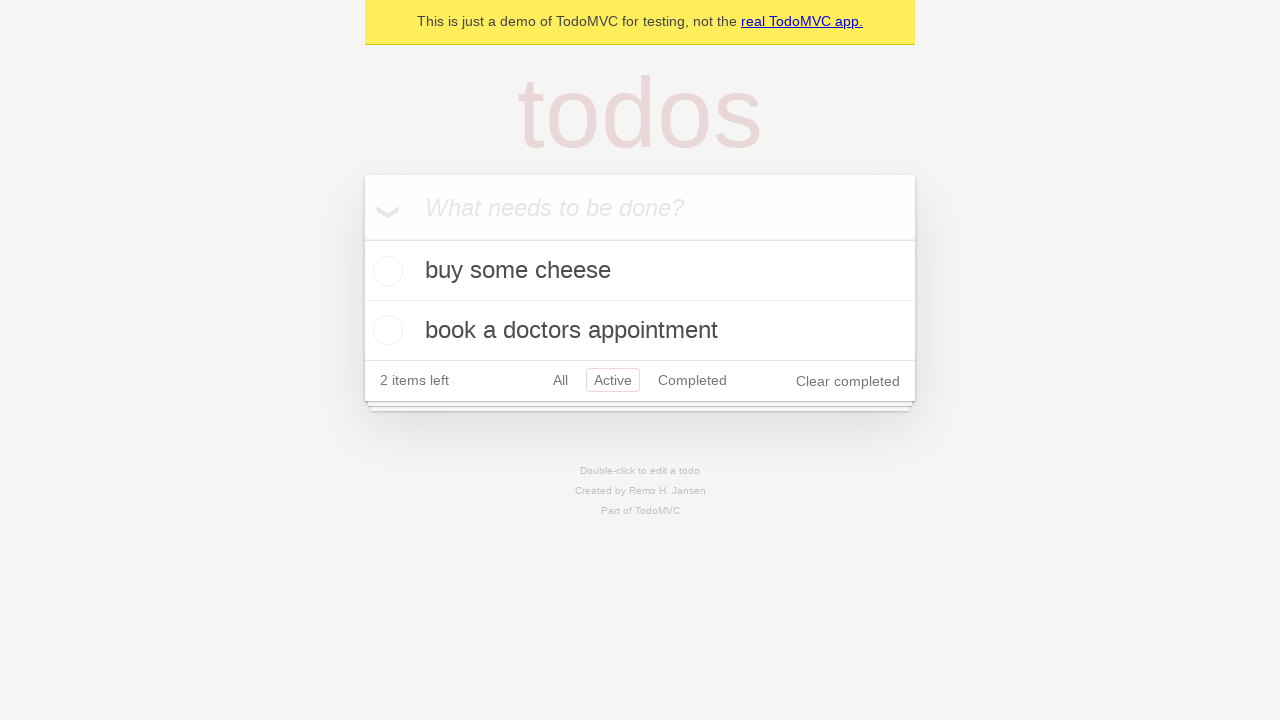

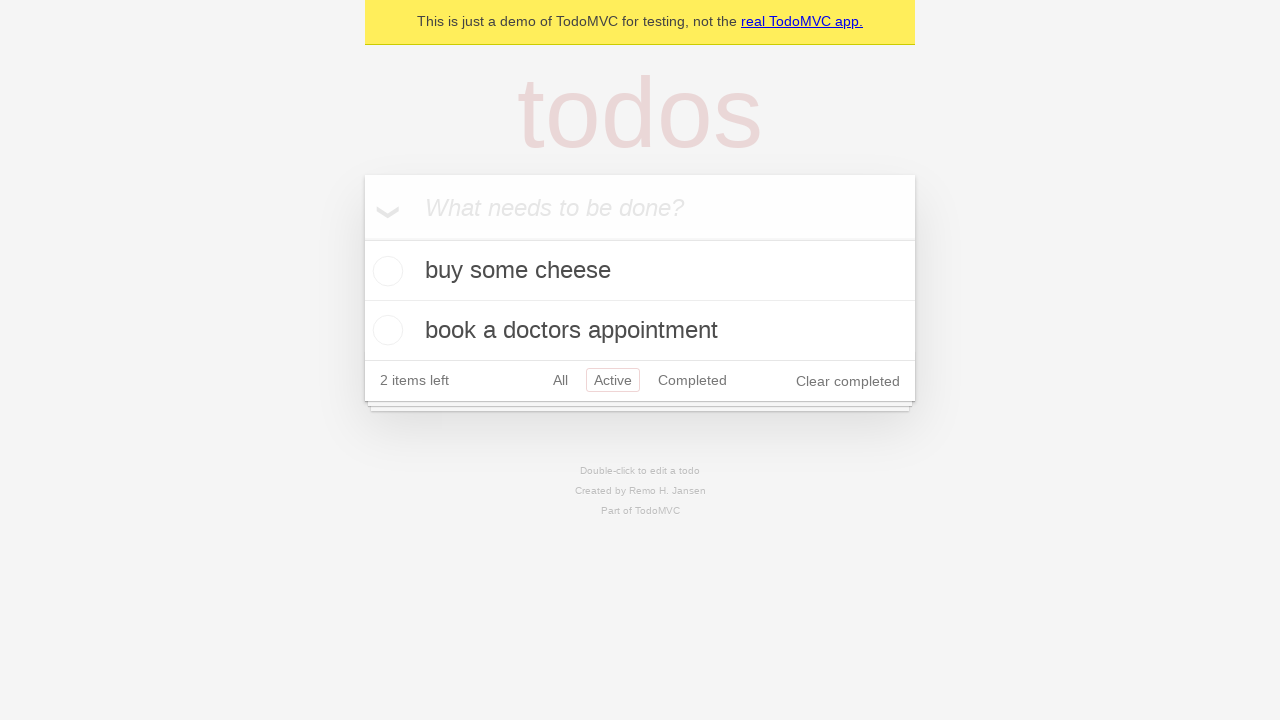